Tests page scrolling functionality by scrolling the window and a fixed-header table element, then validates that the sum of values in the table's fourth column matches the displayed total amount.

Starting URL: https://rahulshettyacademy.com/AutomationPractice/

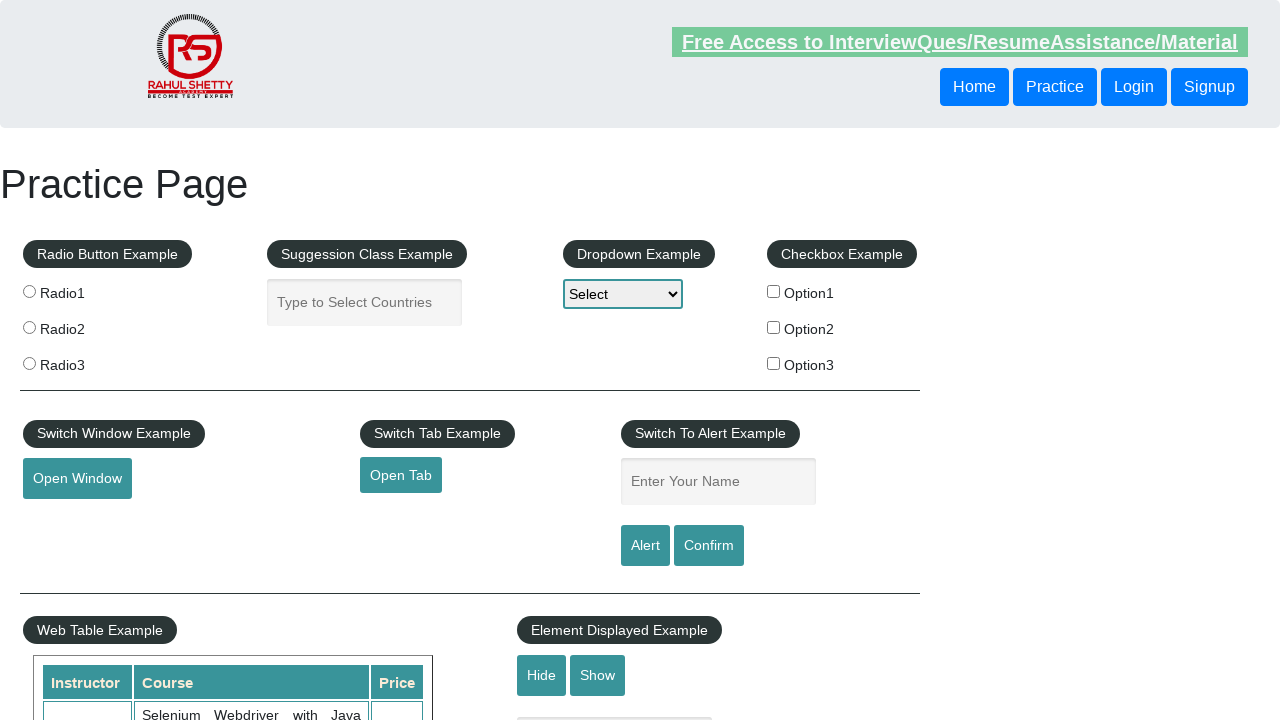

Scrolled window down by 500 pixels
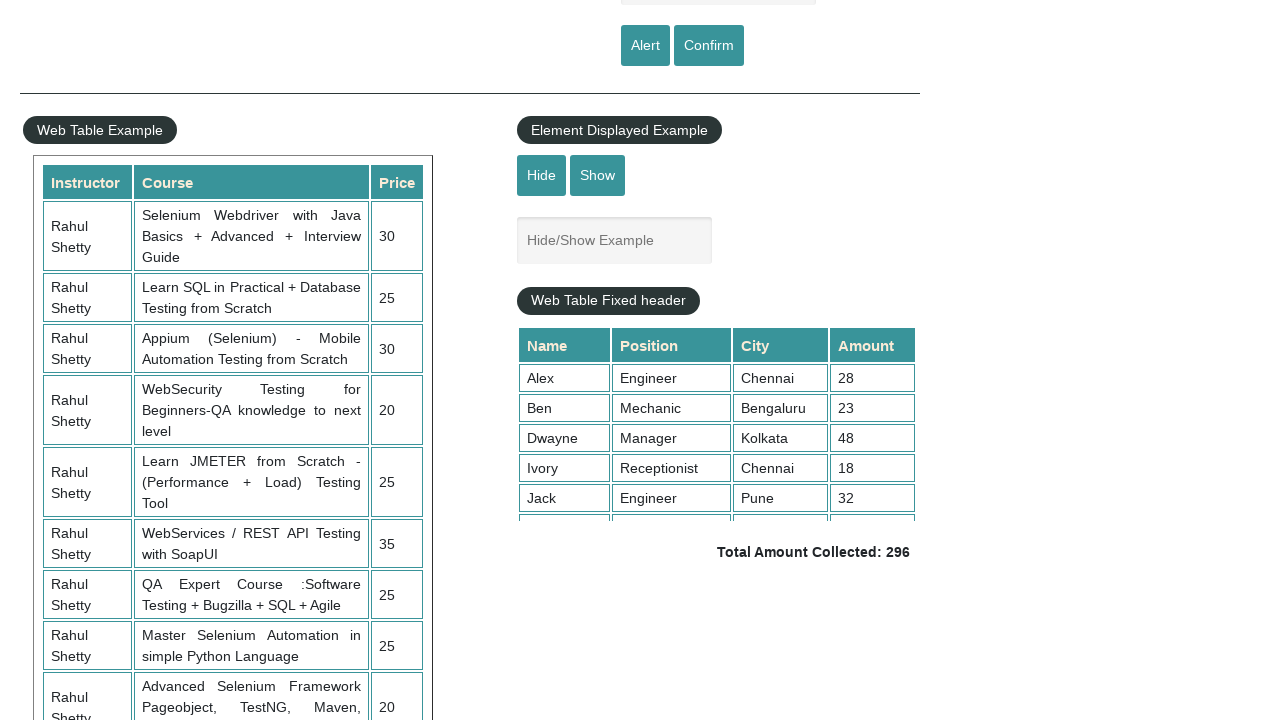

Scrolled fixed-header table element to top
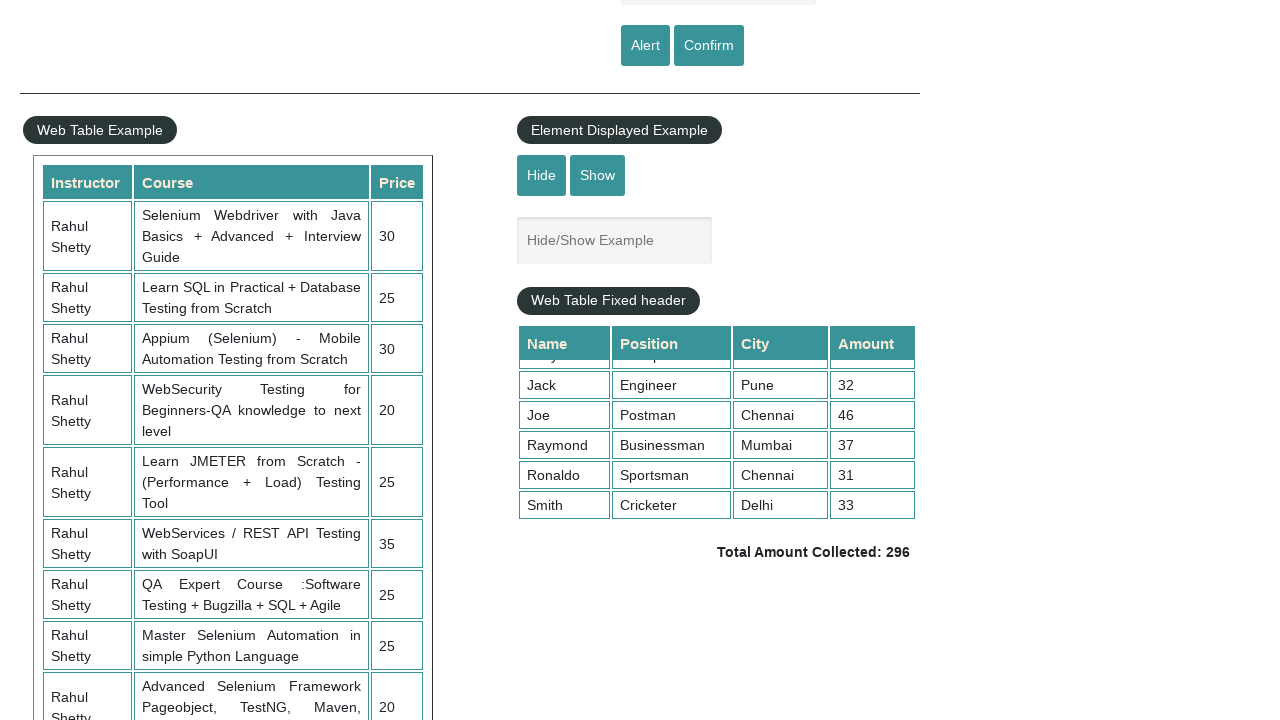

Retrieved all values from 4th column of table
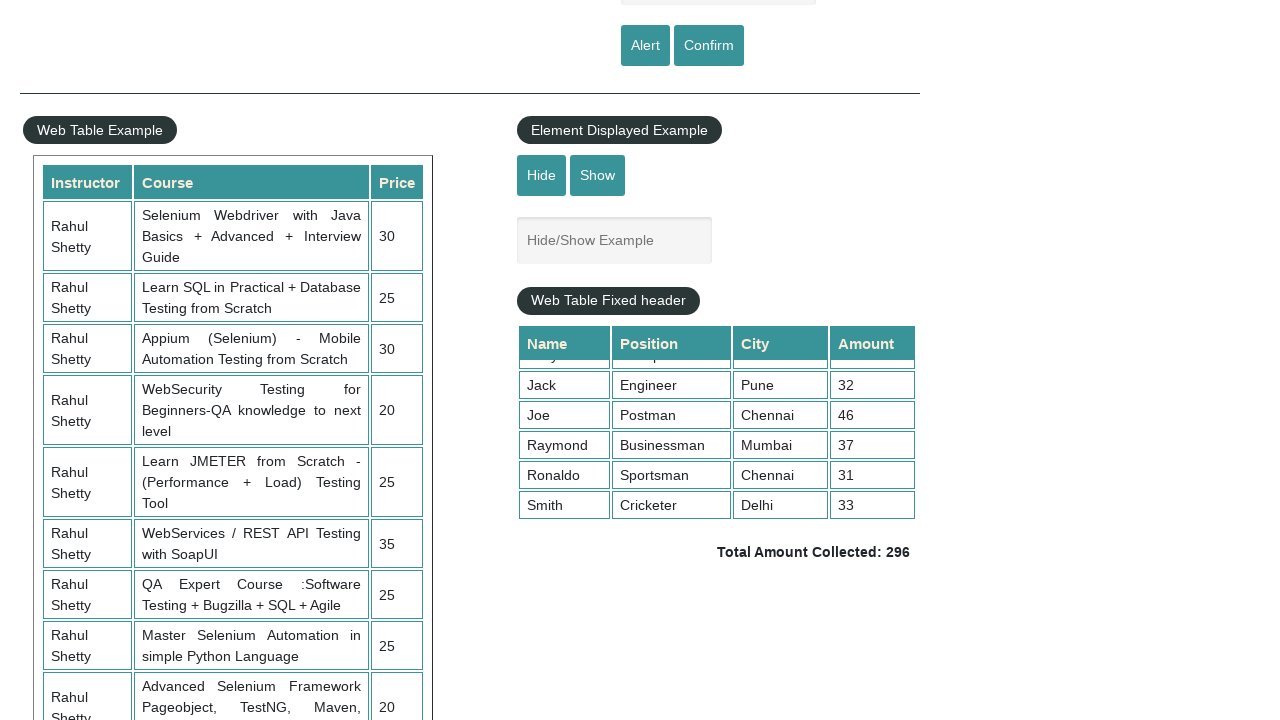

Calculated sum of all 4th column values: 296
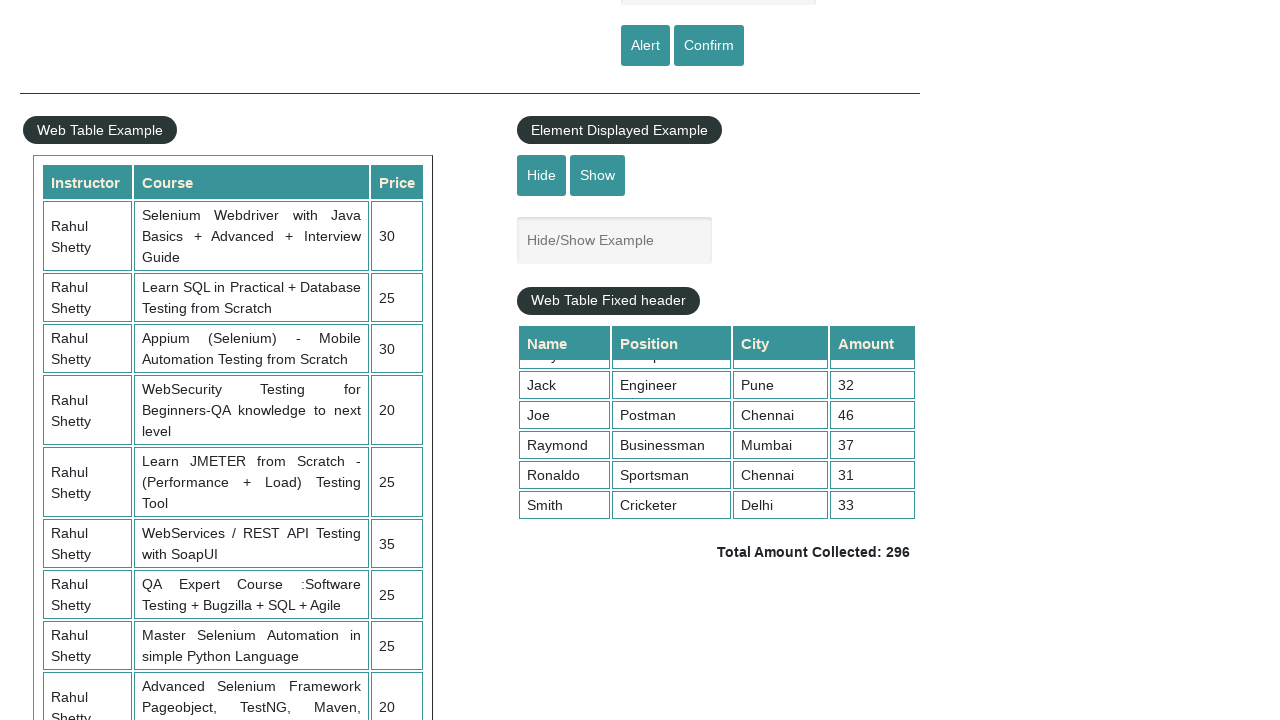

Retrieved displayed total amount text
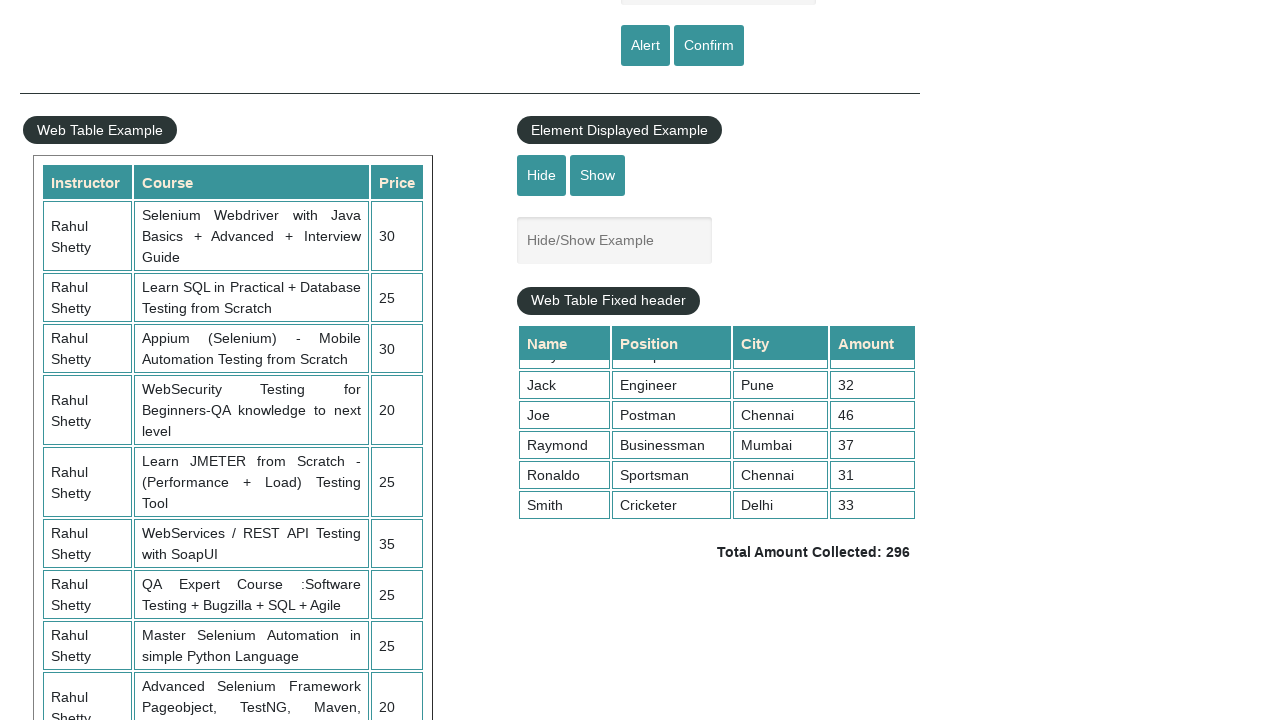

Parsed displayed total amount: 296
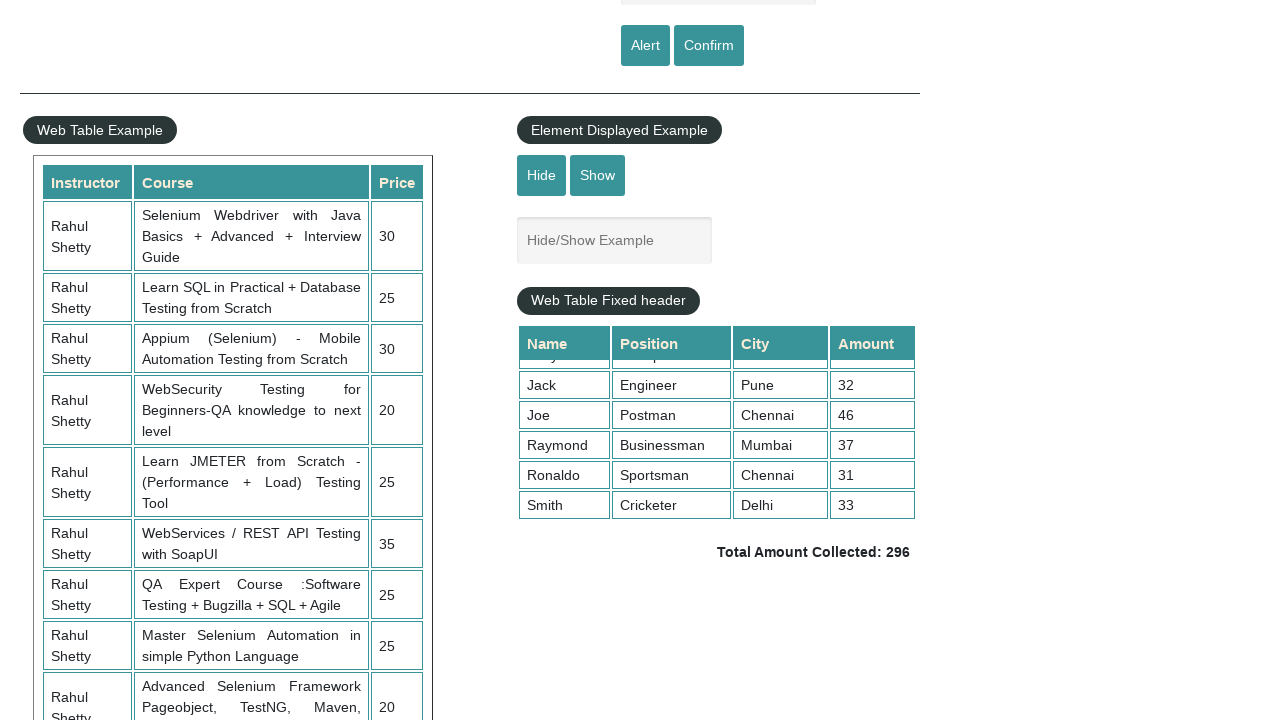

Assertion passed: calculated sum (296) matches displayed total (296)
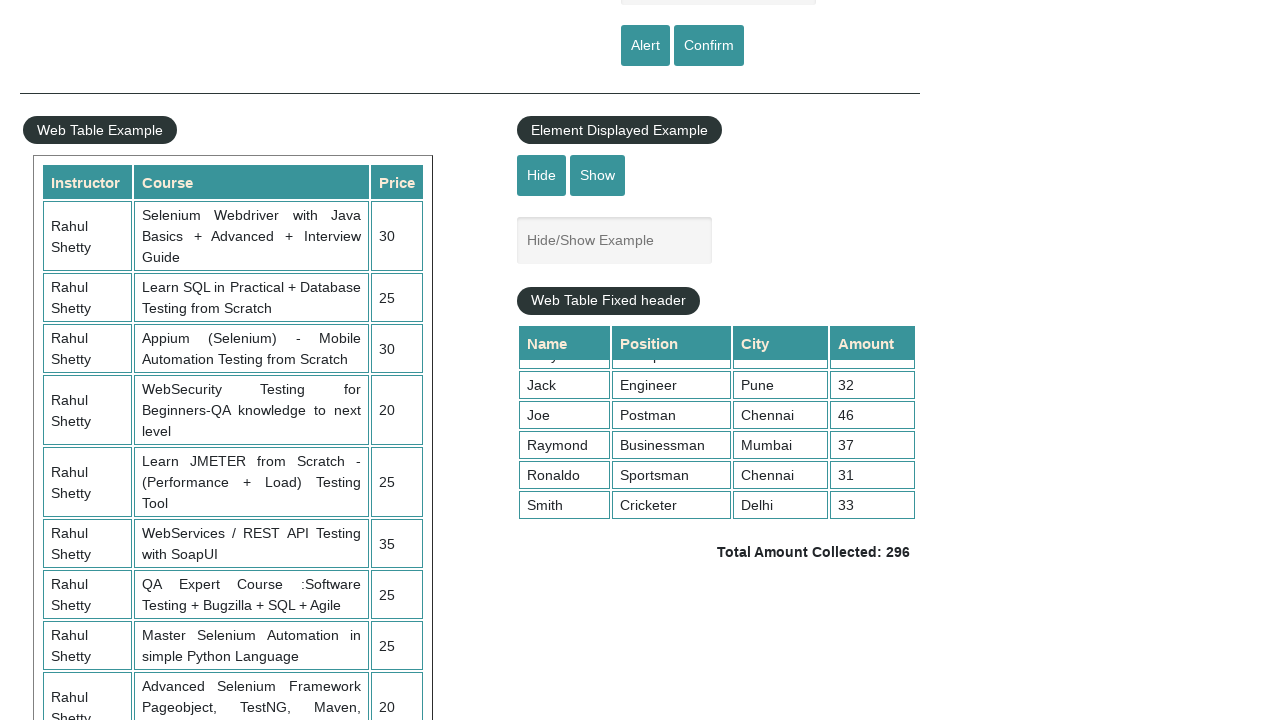

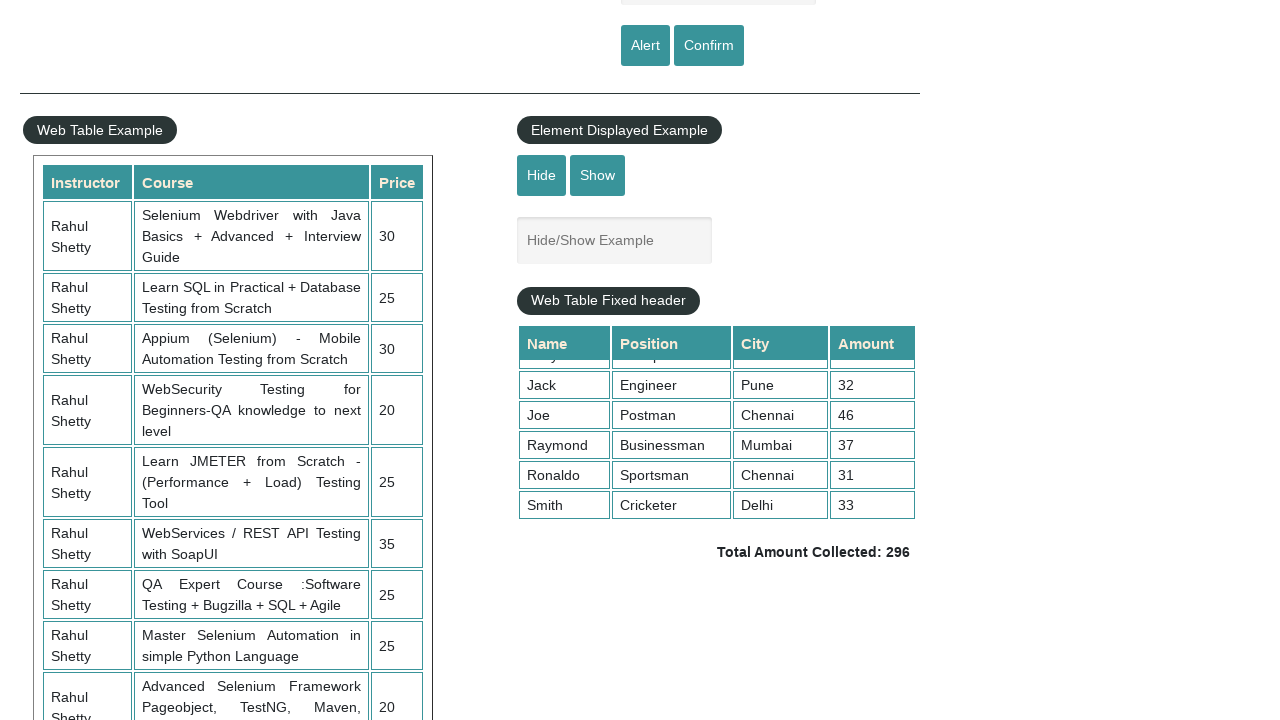